Tests the automation practice form on demoqa.com by filling out various fields including first name, last name, email, gender, phone number, date of birth, subjects, hobbies, and address using randomly generated data.

Starting URL: https://demoqa.com/automation-practice-form

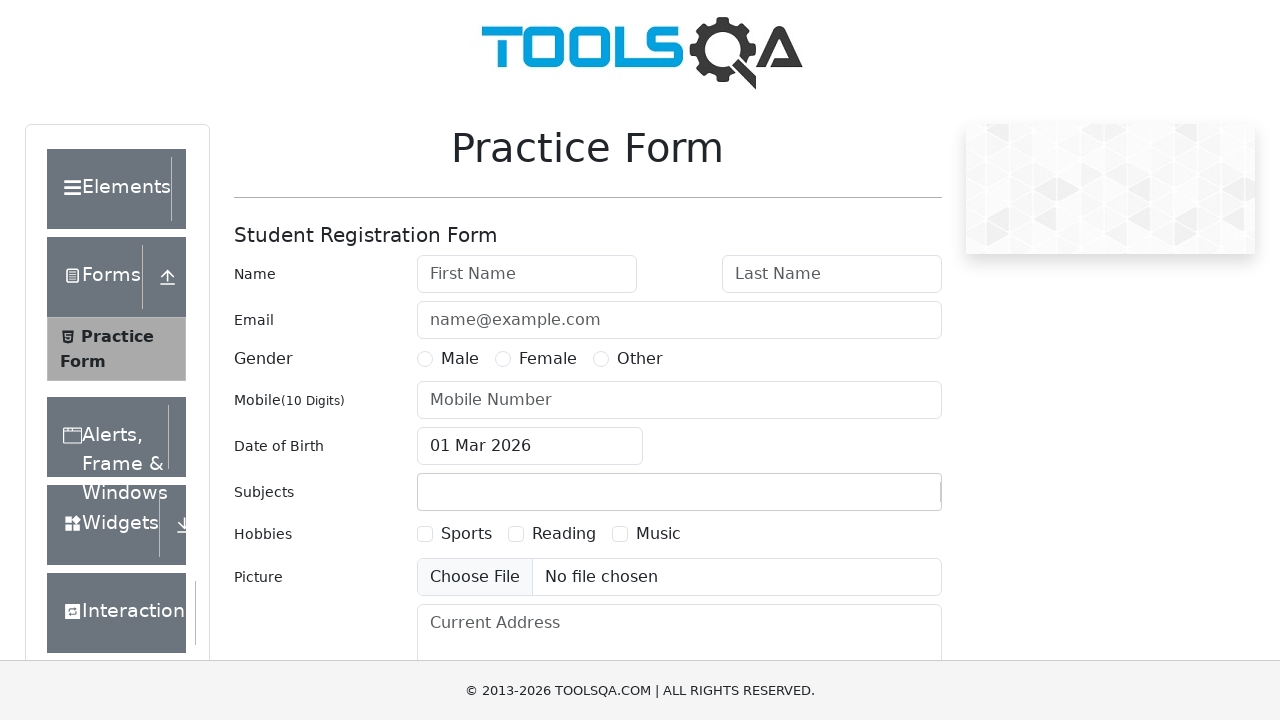

Filled first name field with 'Marcus' on #firstName
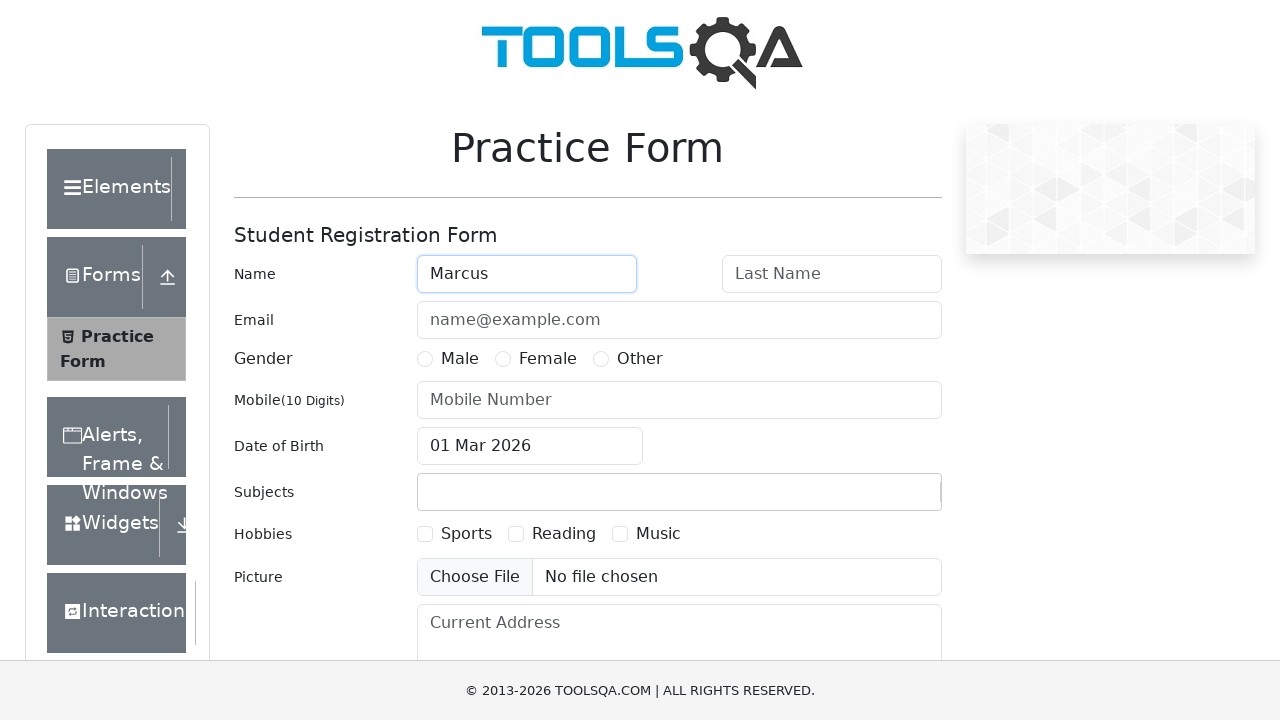

Filled last name field with 'Thompson' on #lastName
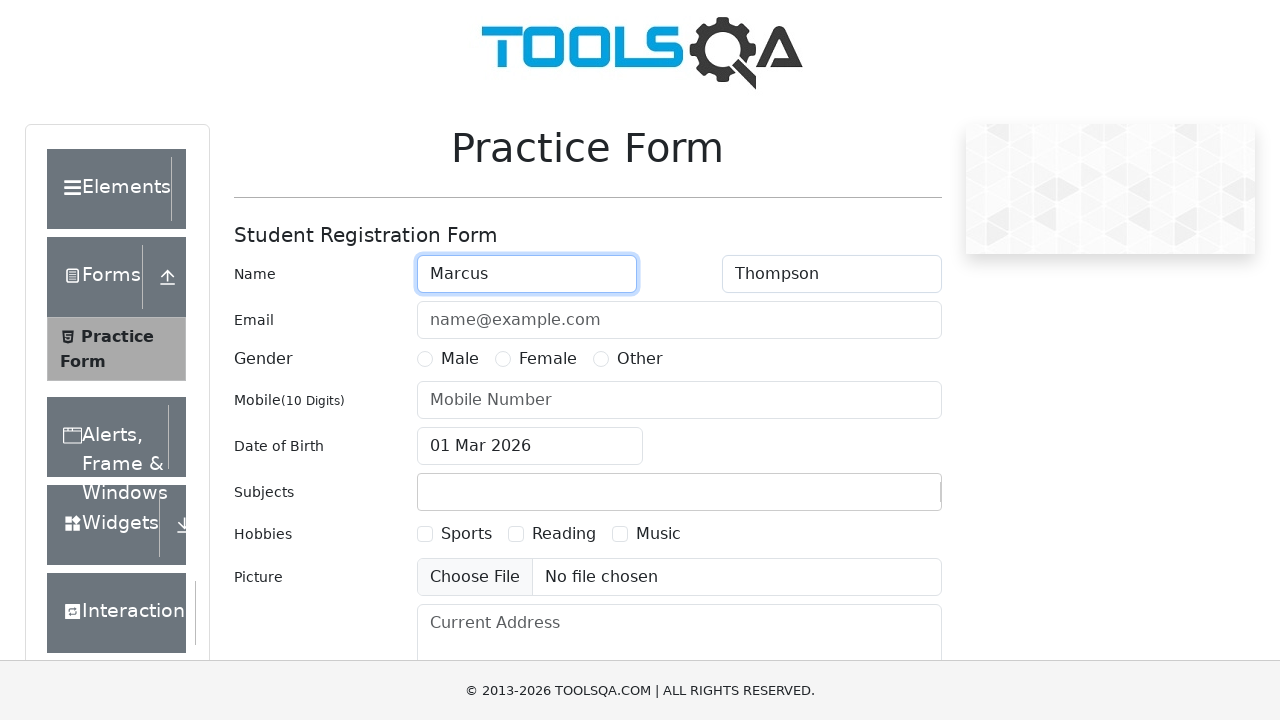

Filled email field with 'marcus.thompson@example.com' on #userEmail
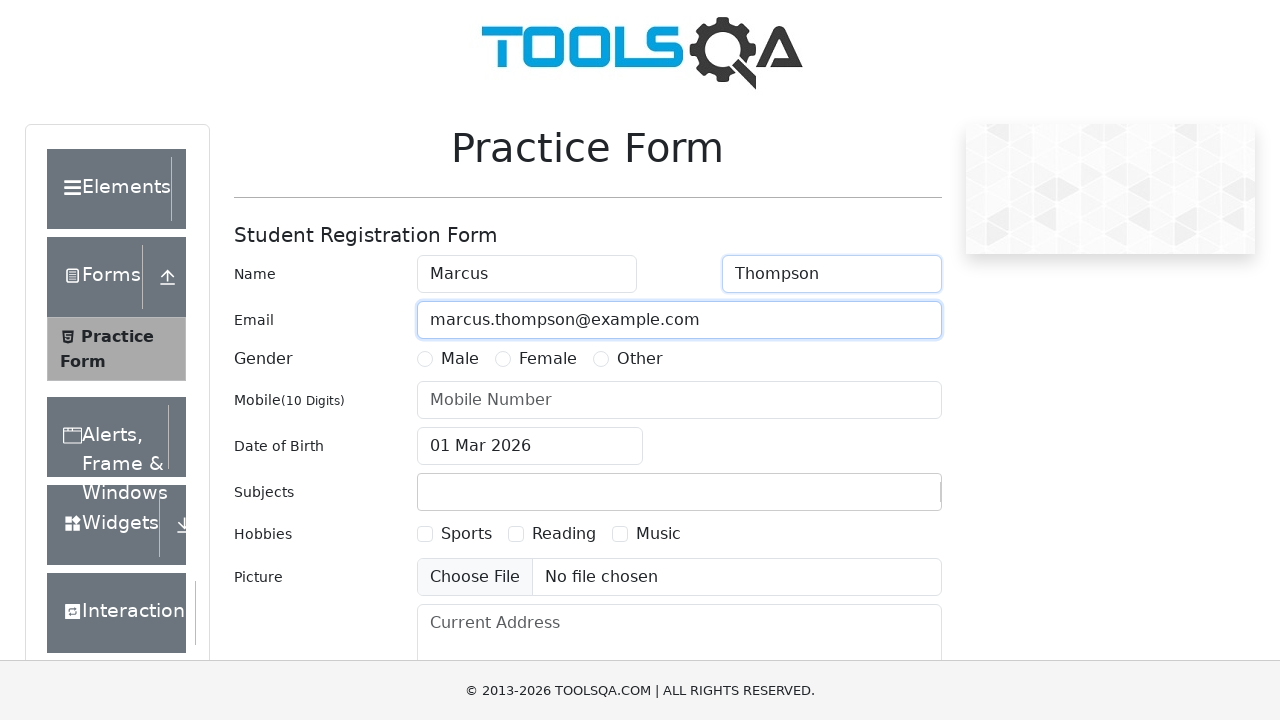

Selected Male gender option at (460, 359) on label[for='gender-radio-1']
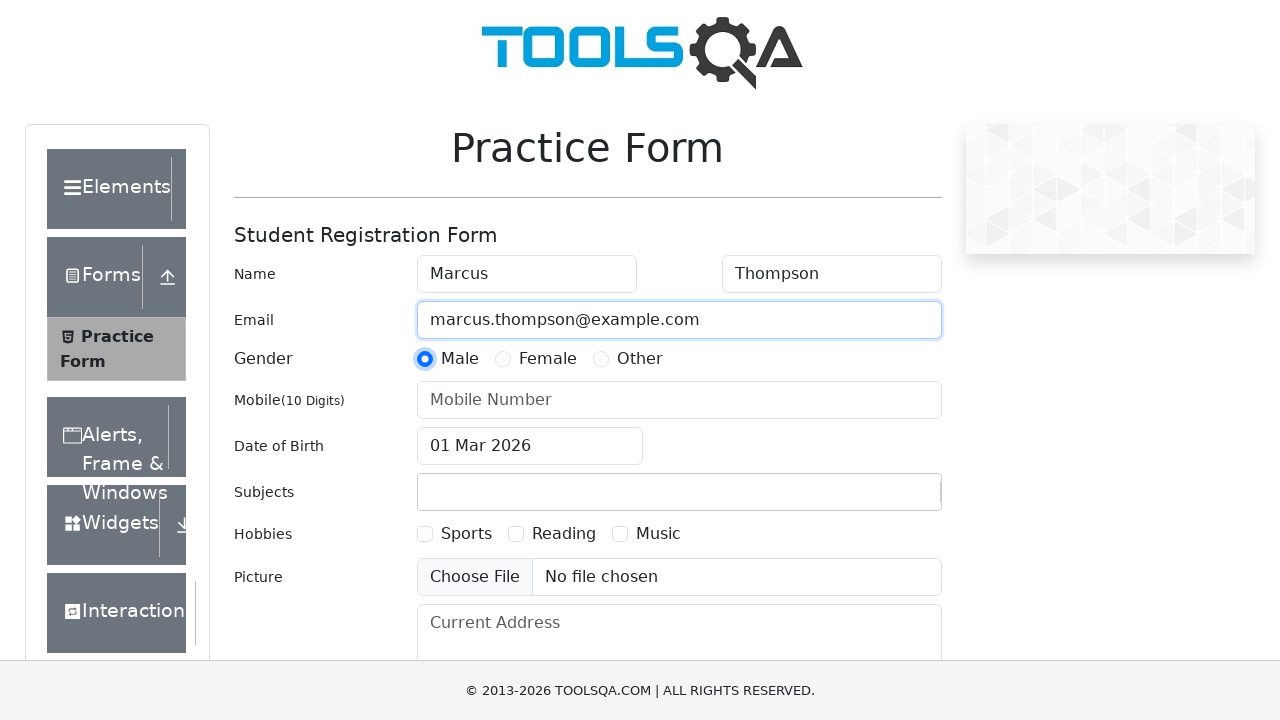

Filled mobile number field with '8475923610' on #userNumber
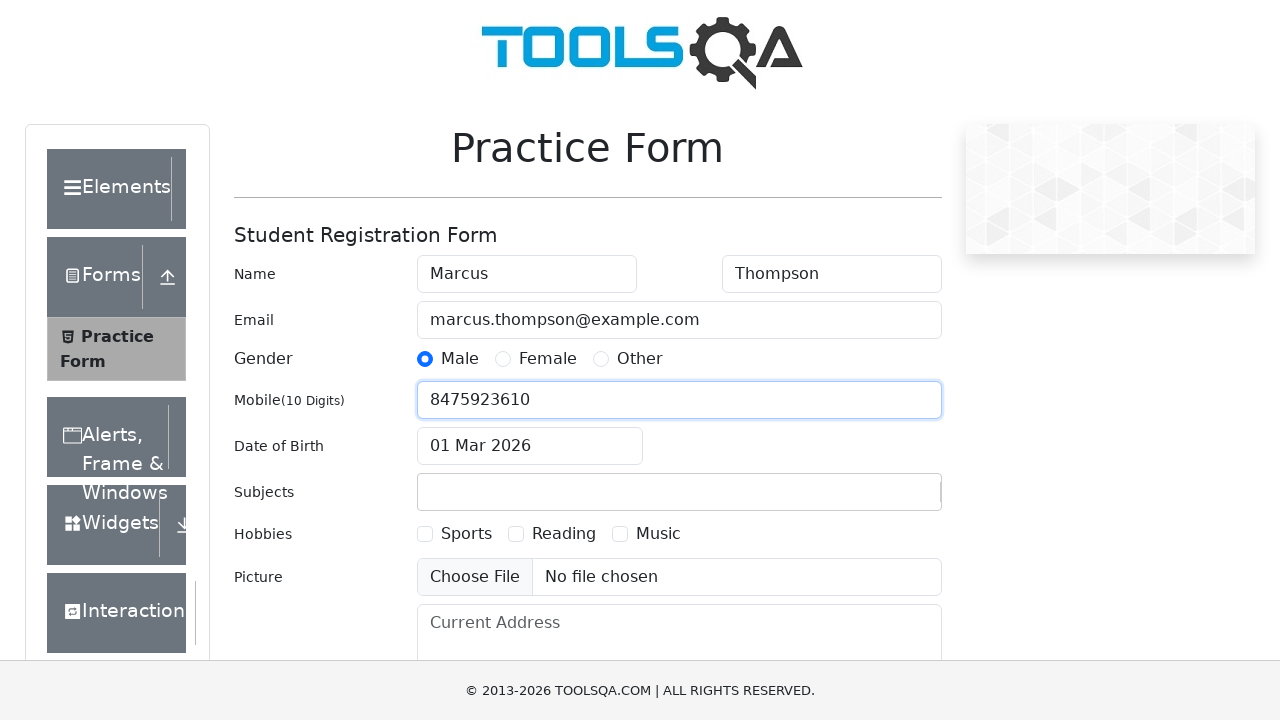

Clicked date of birth input field to open date picker at (530, 446) on #dateOfBirthInput
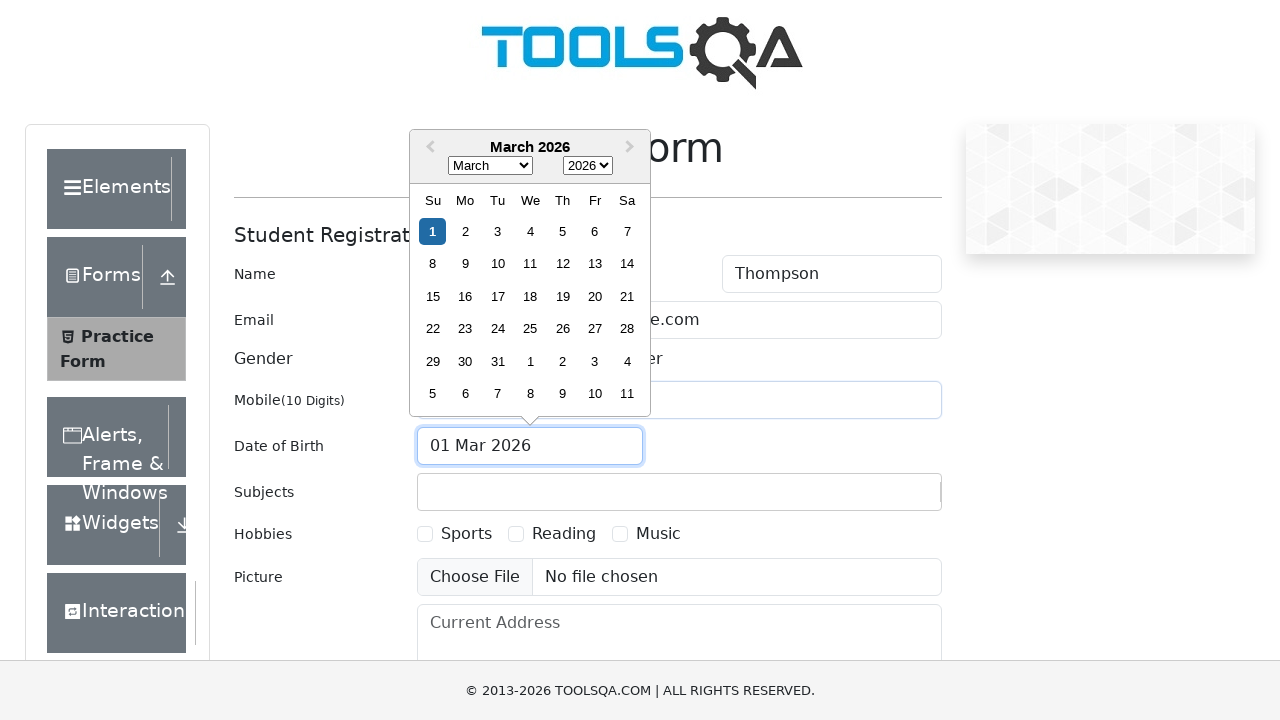

Selected July in the date picker month dropdown on .react-datepicker__month-select
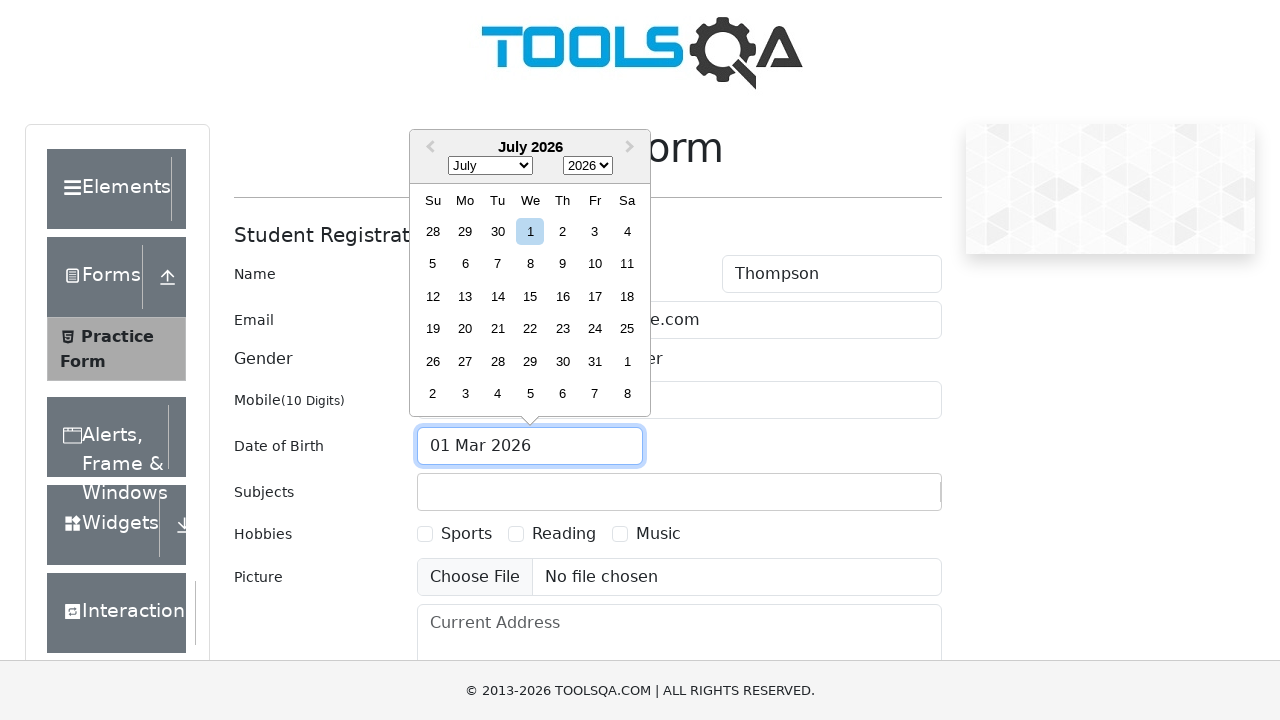

Selected 1980 in the date picker year dropdown on .react-datepicker__year-select
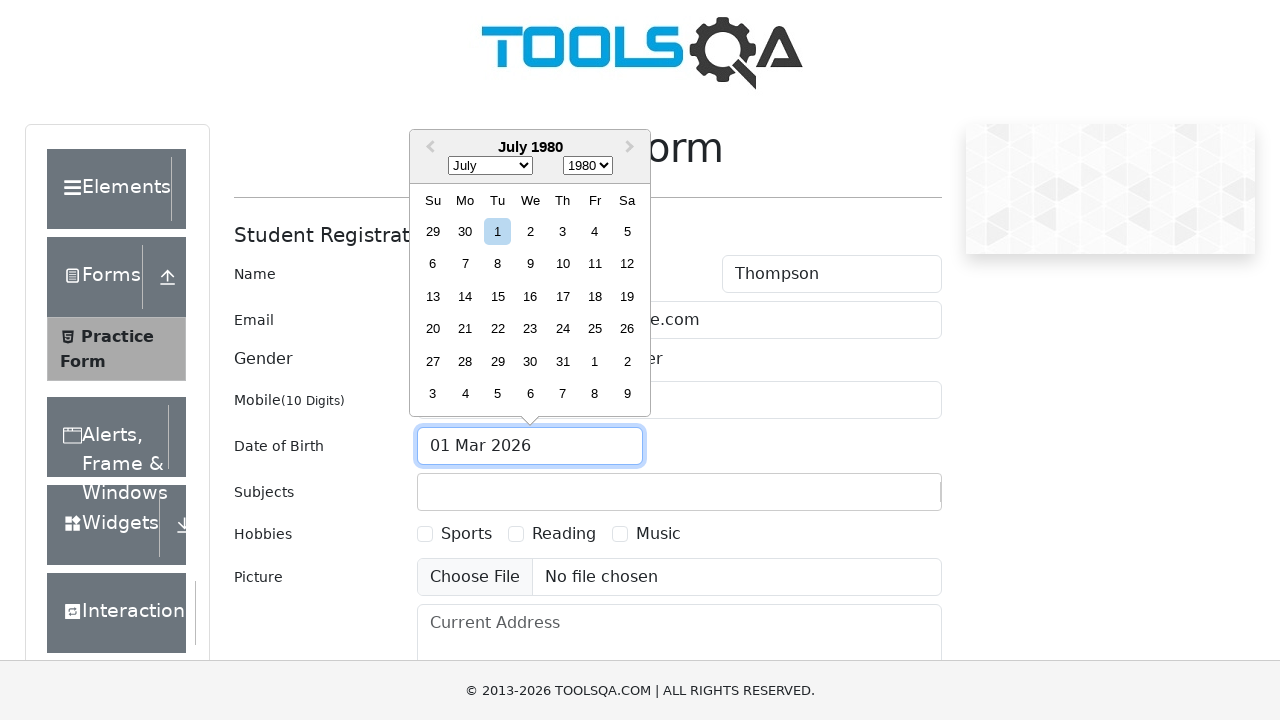

Selected day 20 from the date picker calendar at (433, 329) on .react-datepicker__day--020
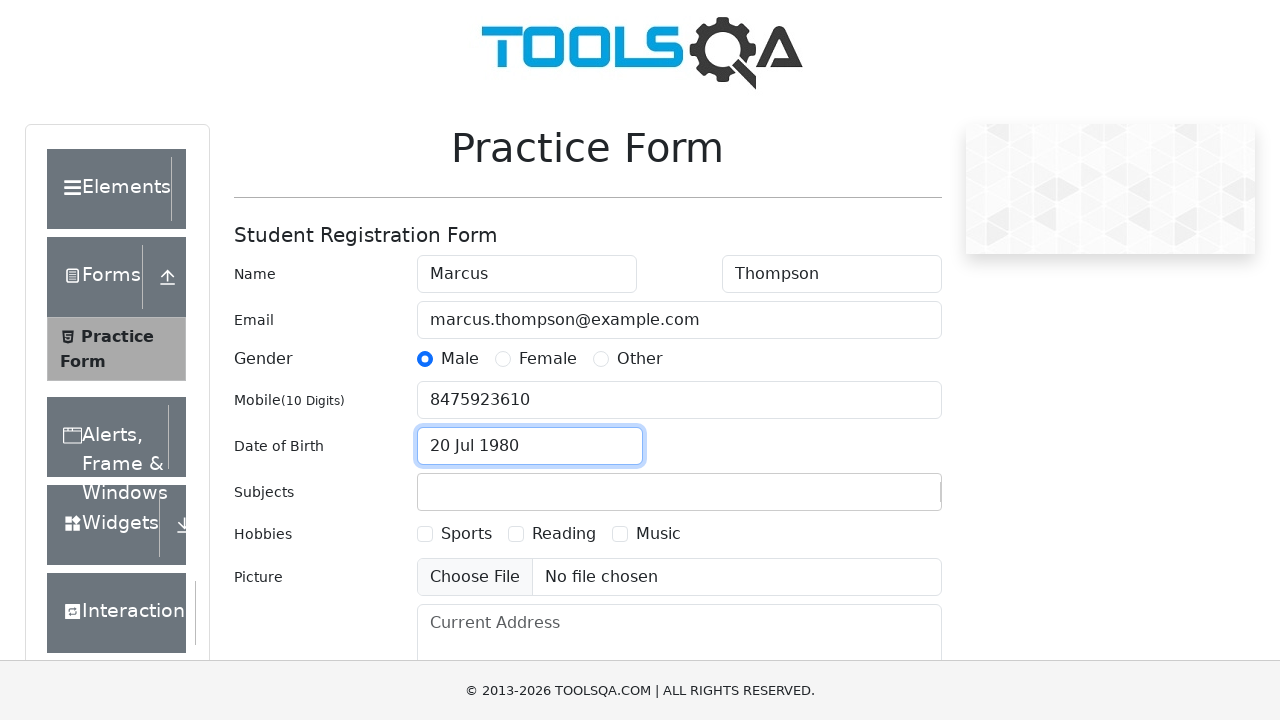

Filled subjects field with 'Maths' on #subjectsInput
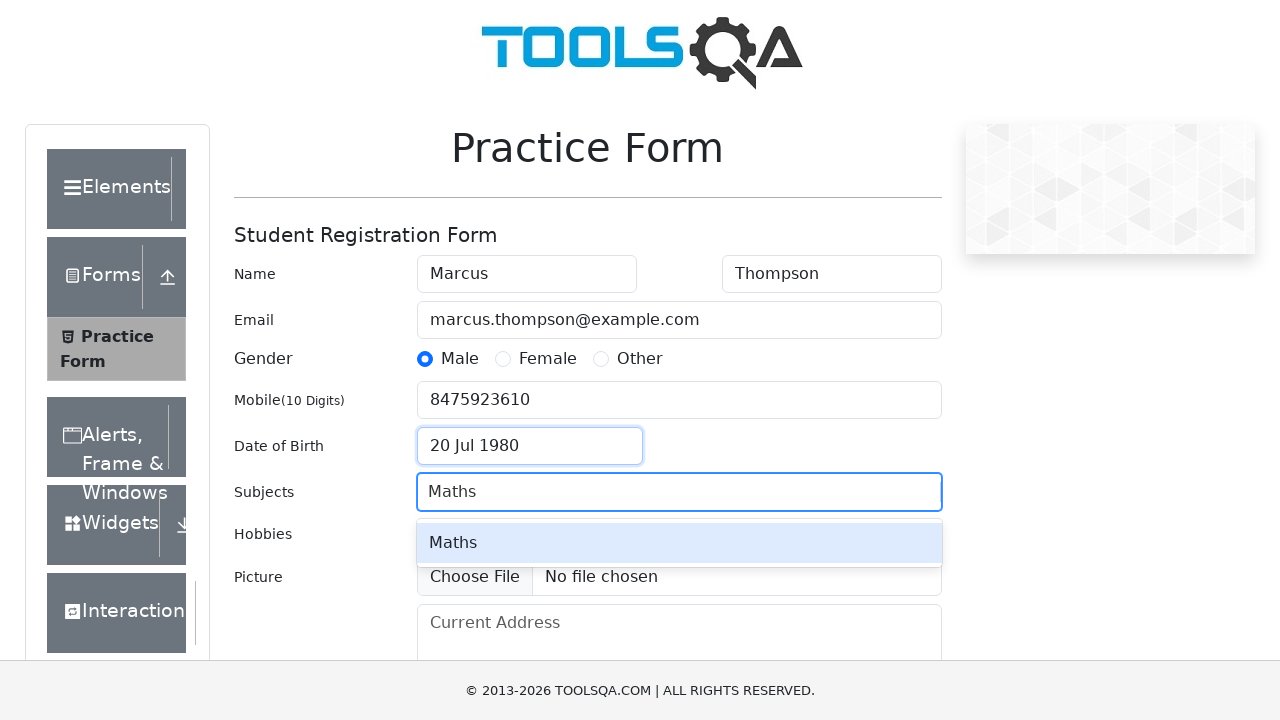

Pressed Enter to confirm subject 'Maths' on #subjectsInput
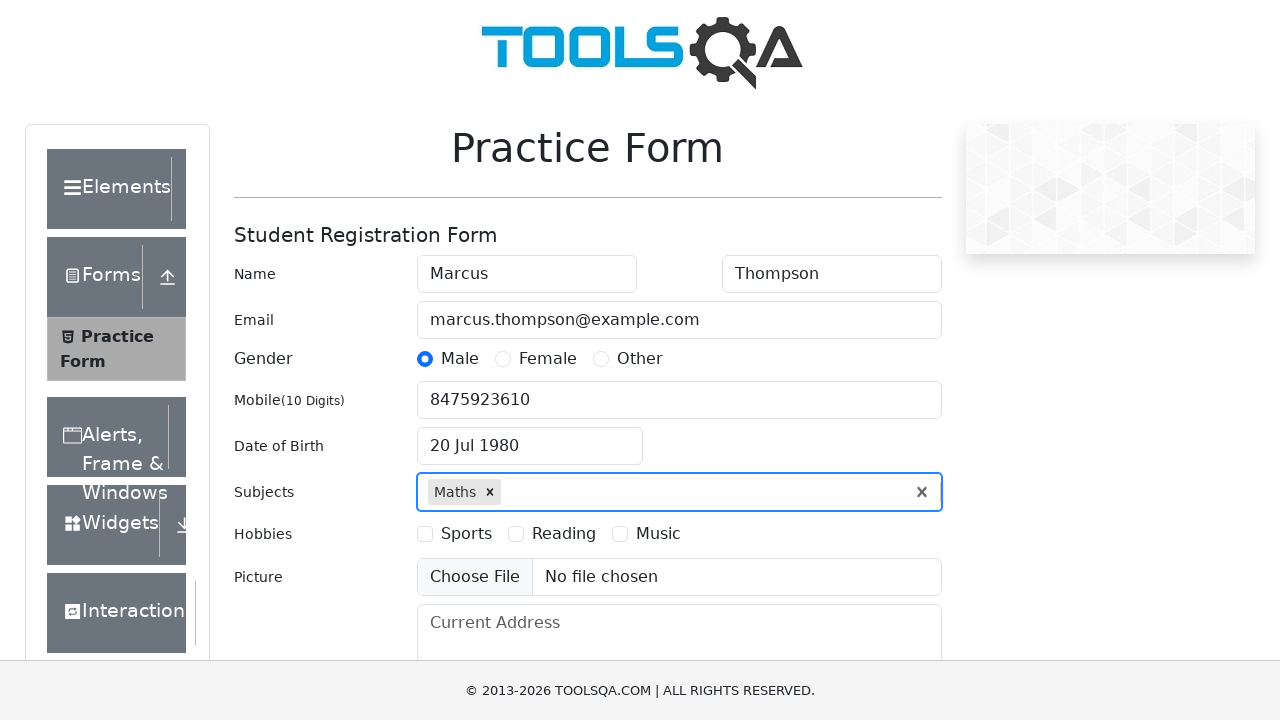

Selected Sports hobby checkbox at (466, 534) on label[for='hobbies-checkbox-1']
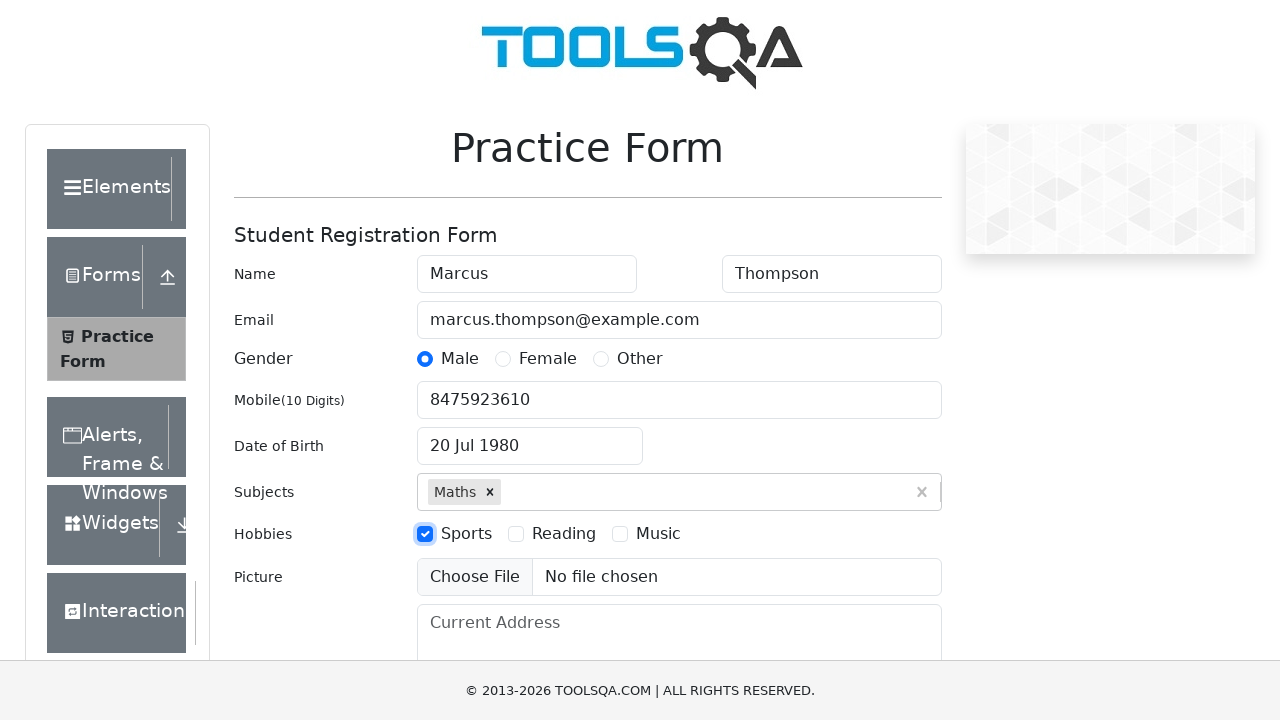

Filled current address field with '742 Evergreen Terrace, Springfield, IL 62701' on #currentAddress
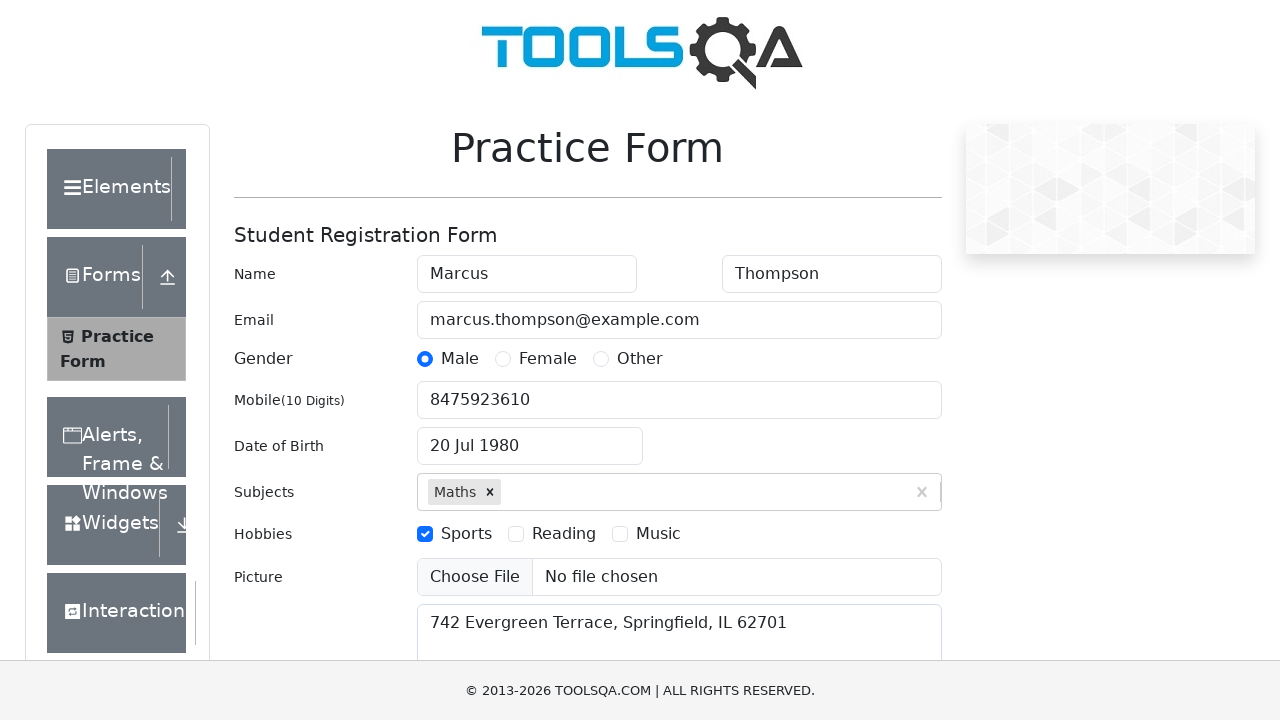

Clicked state dropdown to open options at (527, 437) on #state
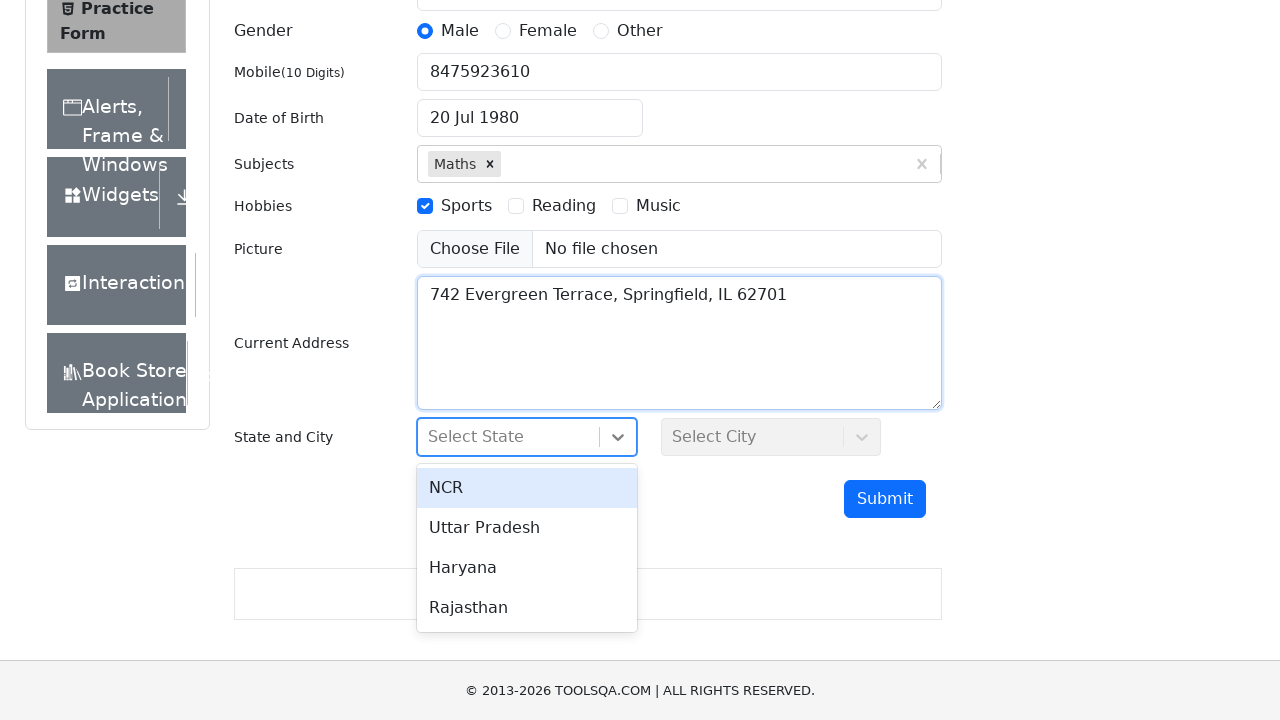

Selected first state option from dropdown at (527, 488) on div[id^='react-select'][id$='-option-0']
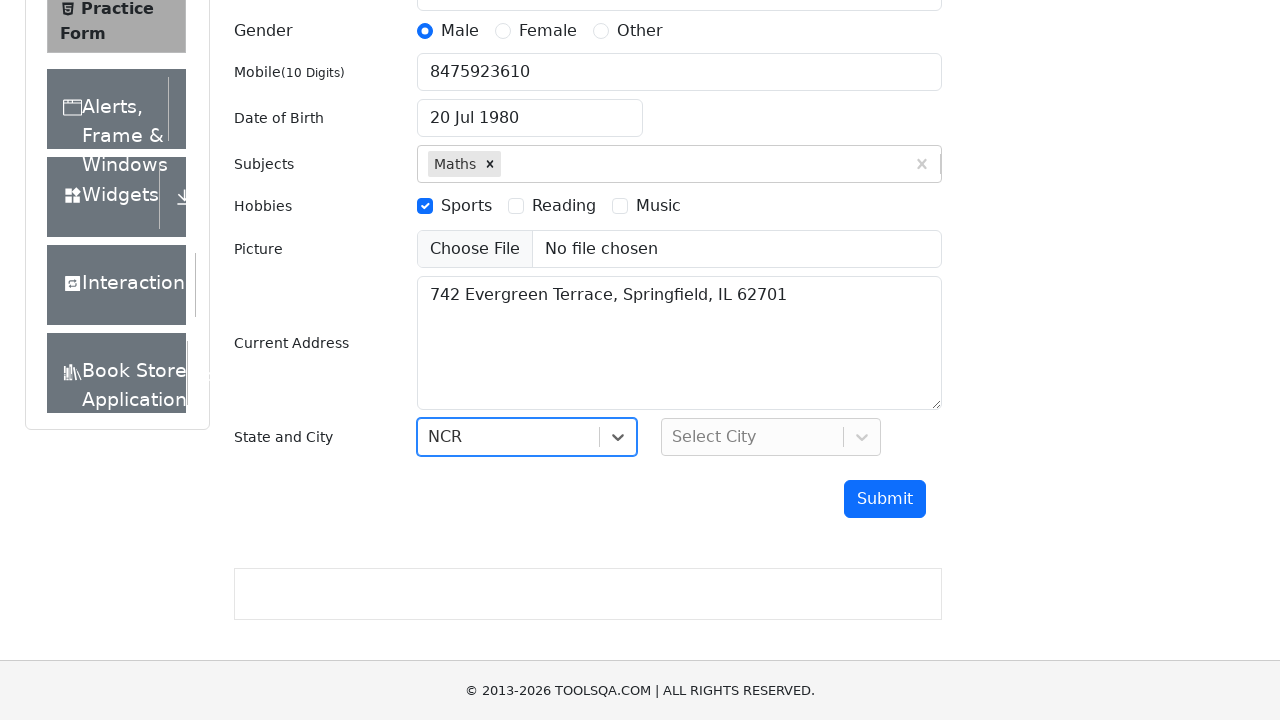

Clicked city dropdown to open options at (771, 437) on #city
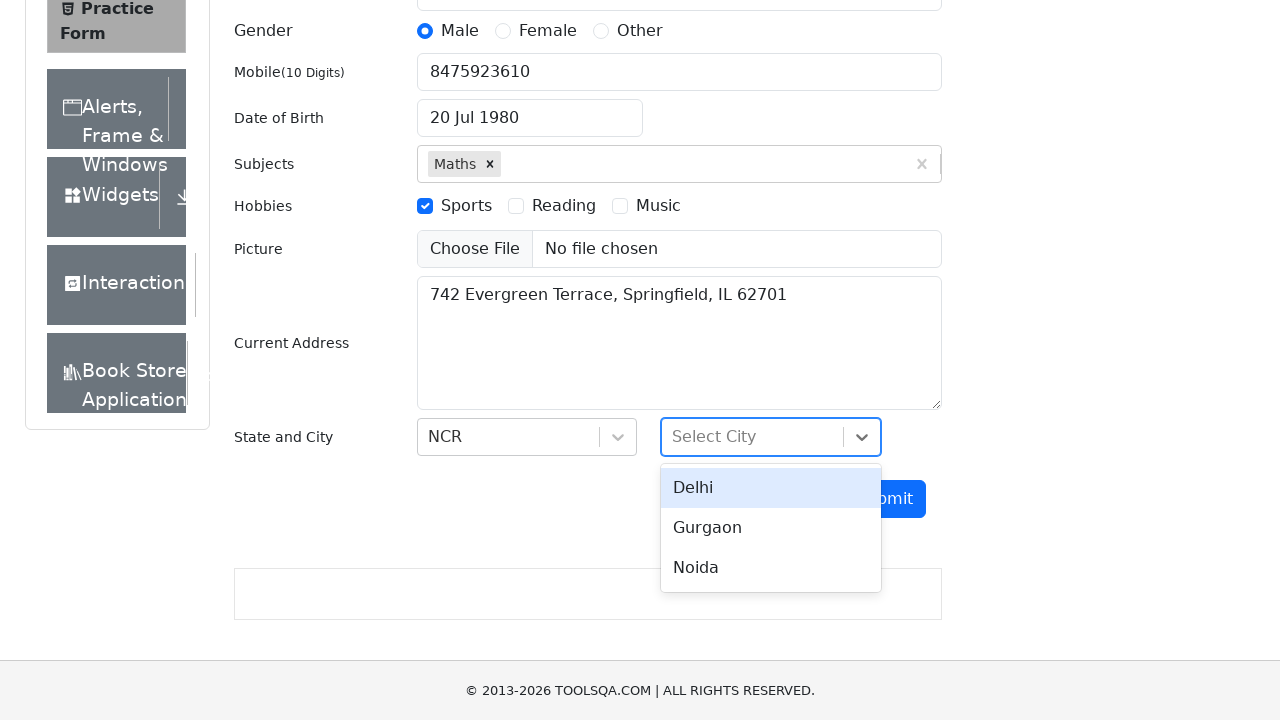

Selected first city option from dropdown at (771, 488) on div[id^='react-select'][id$='-option-0']
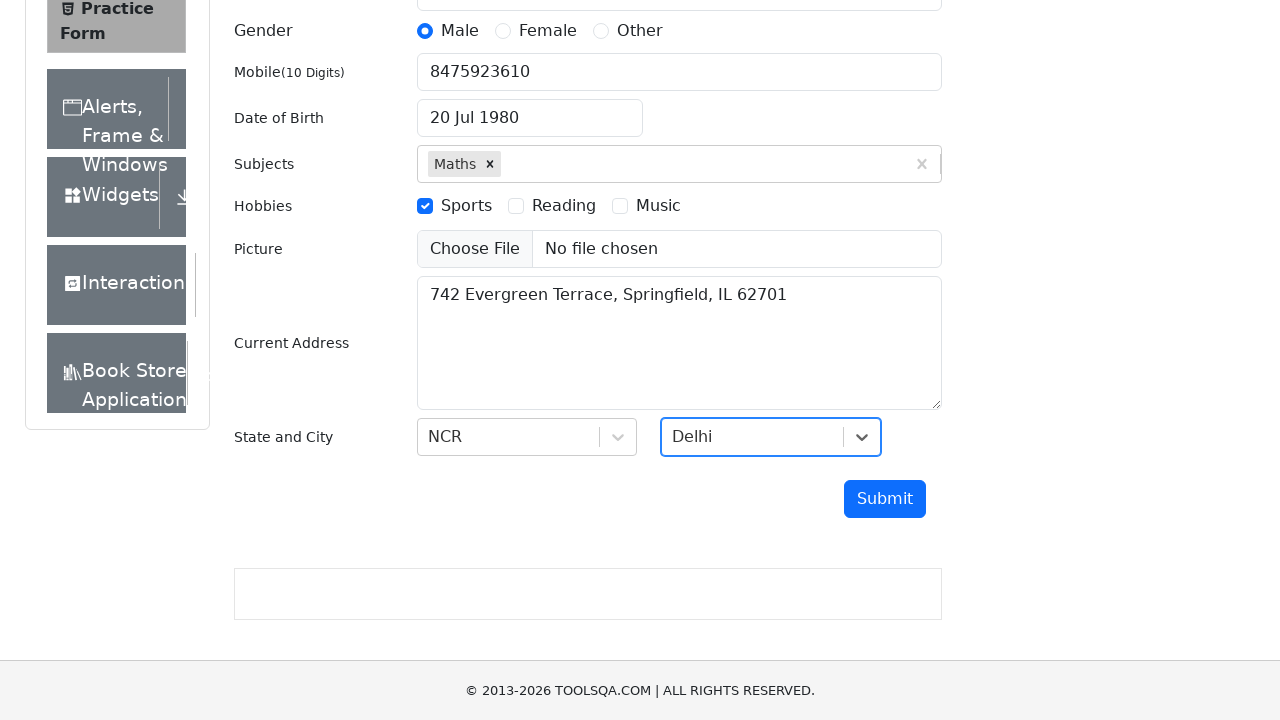

Clicked submit button to submit the form at (885, 499) on #submit
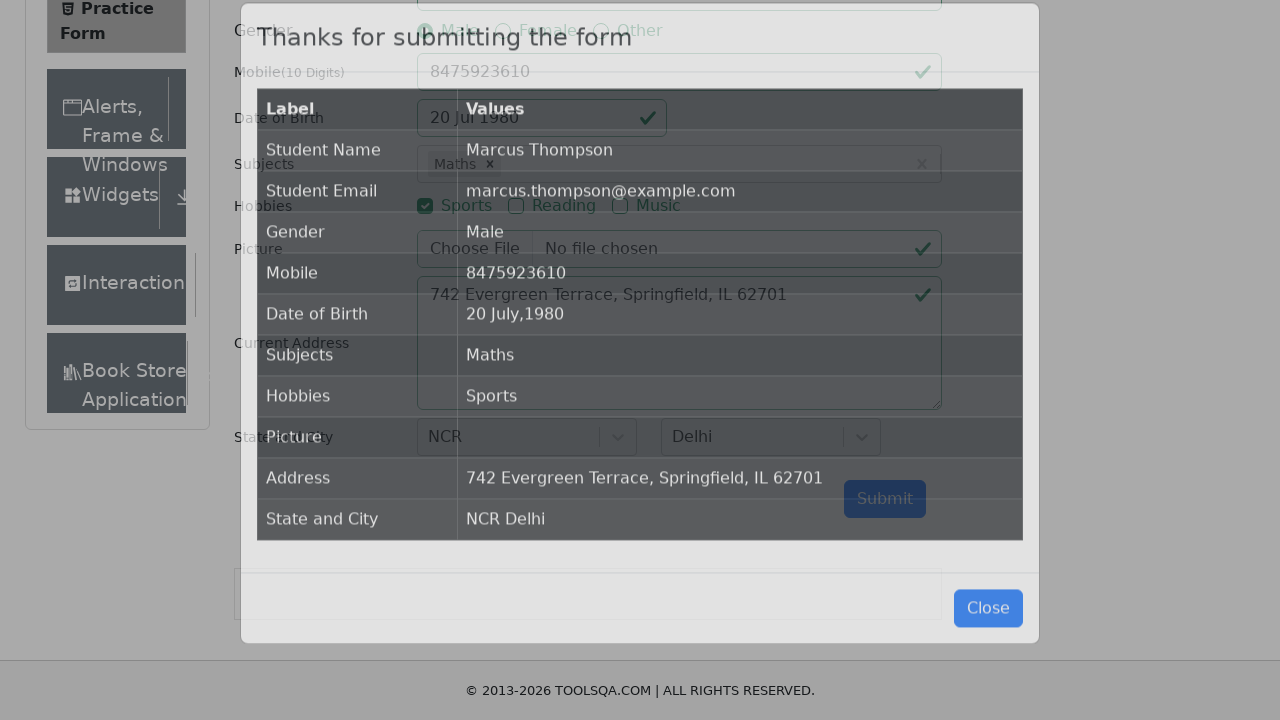

Waited for submission confirmation modal to appear
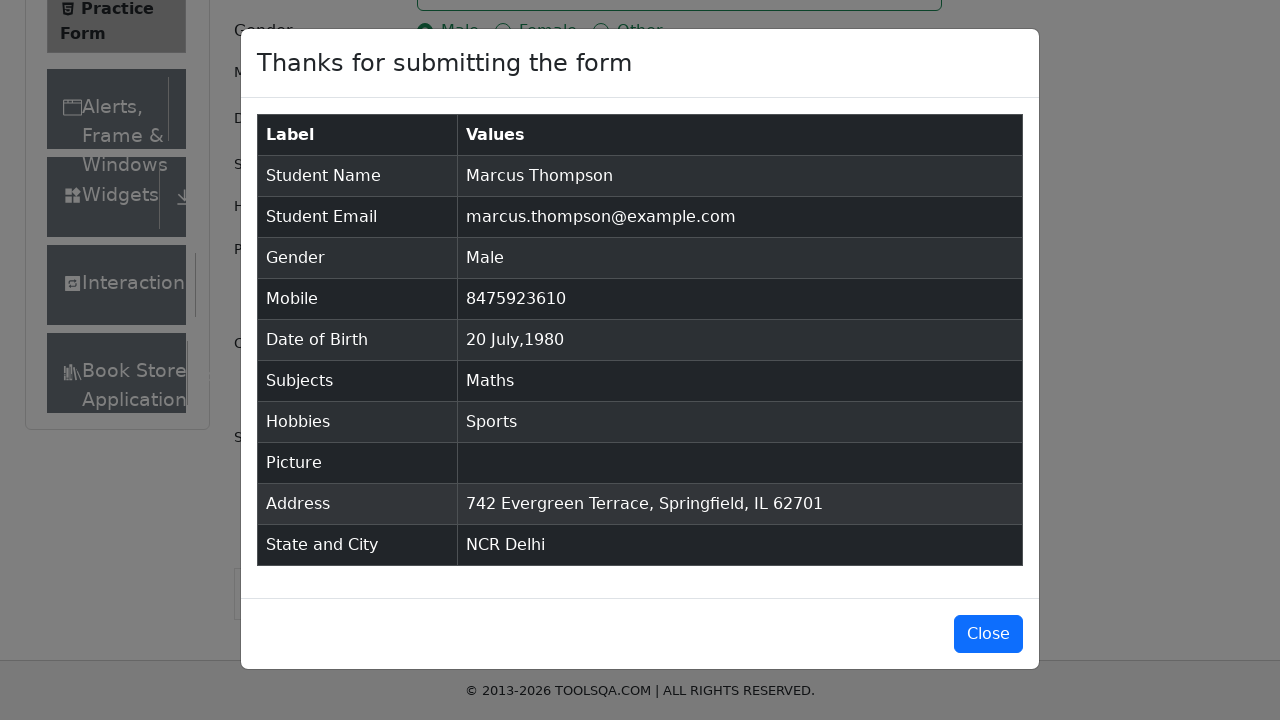

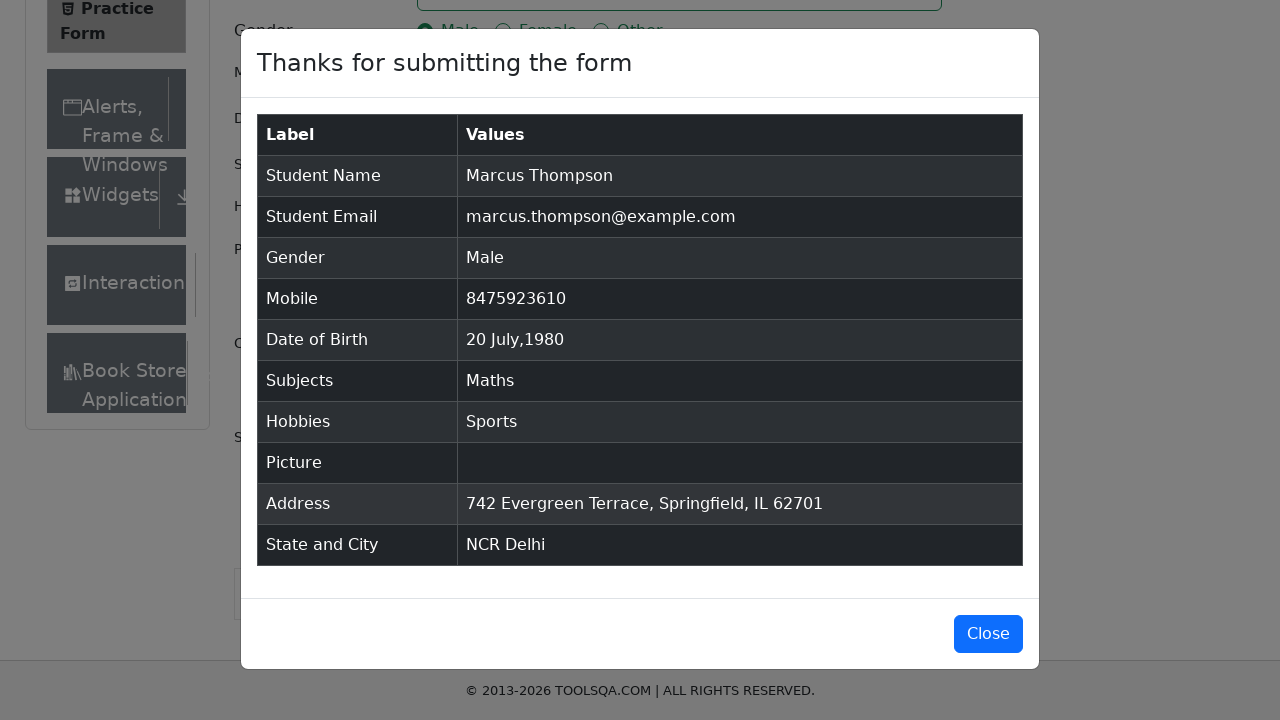